Counts links on a page, focuses on footer links in the first column, opens each link in a new tab, and prints the title of each opened page

Starting URL: https://rahulshettyacademy.com/AutomationPractice/

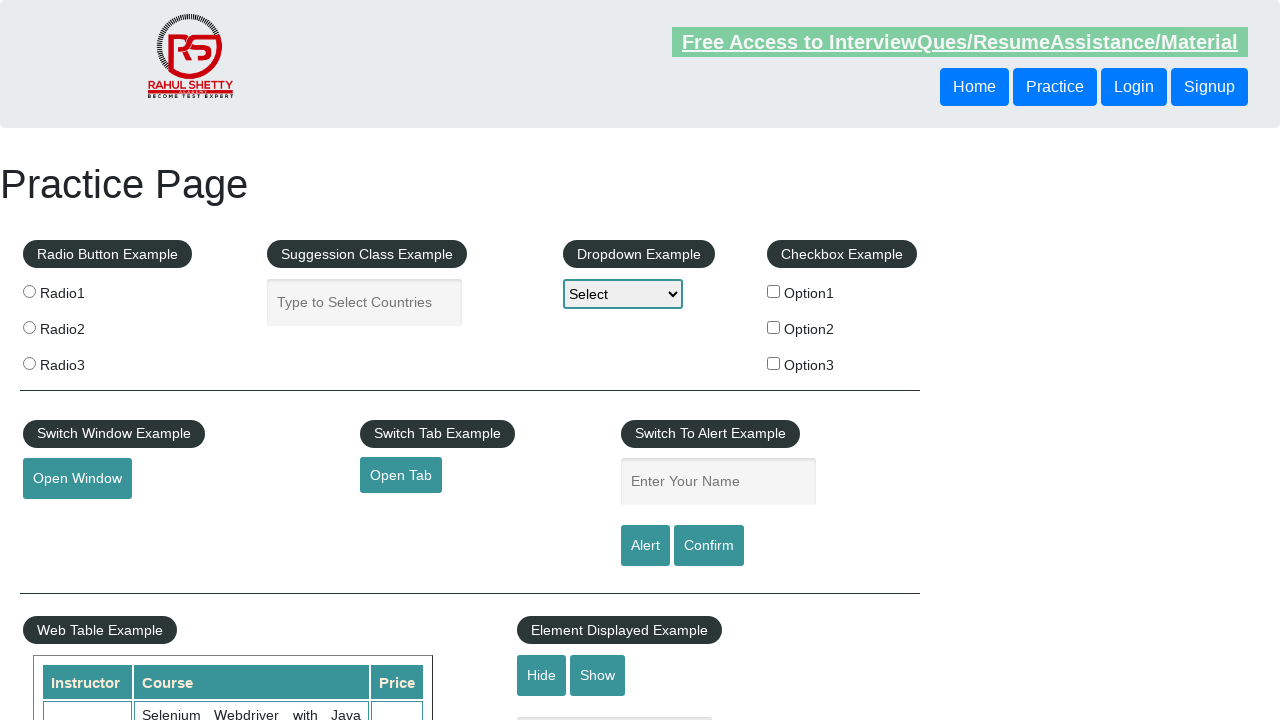

Retrieved all links on the page
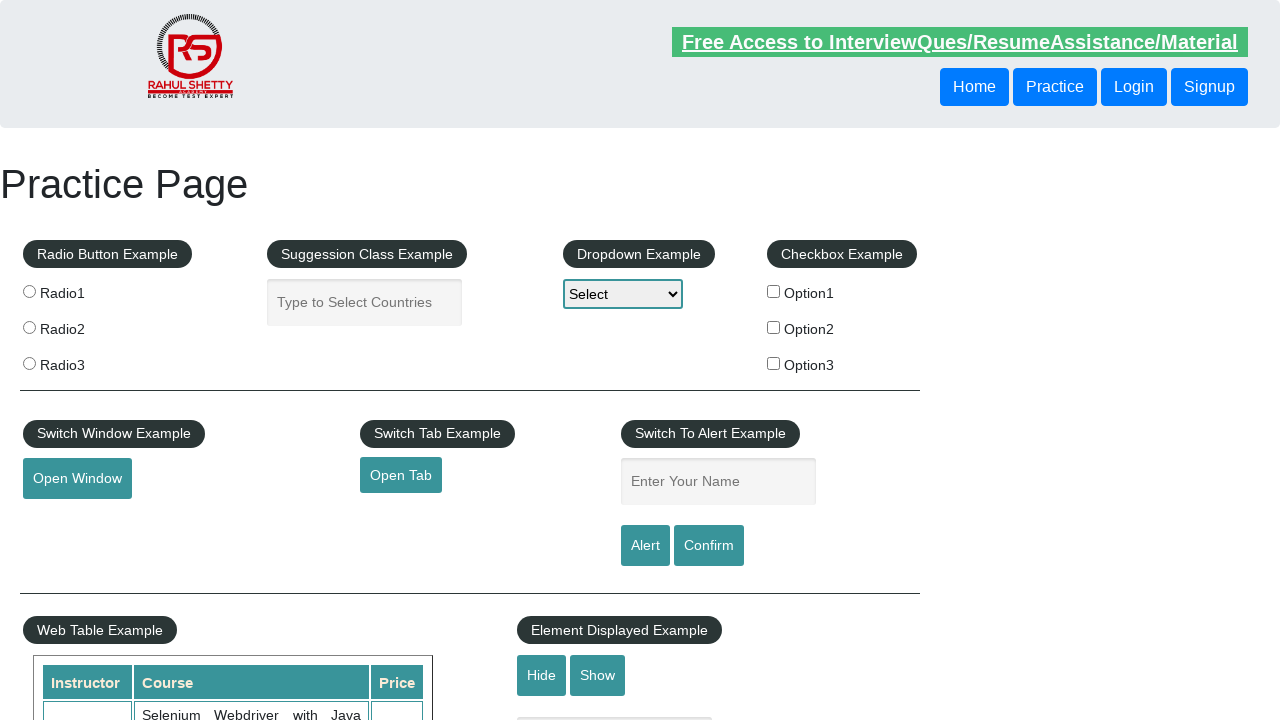

Located footer section with ID 'gf-BIG'
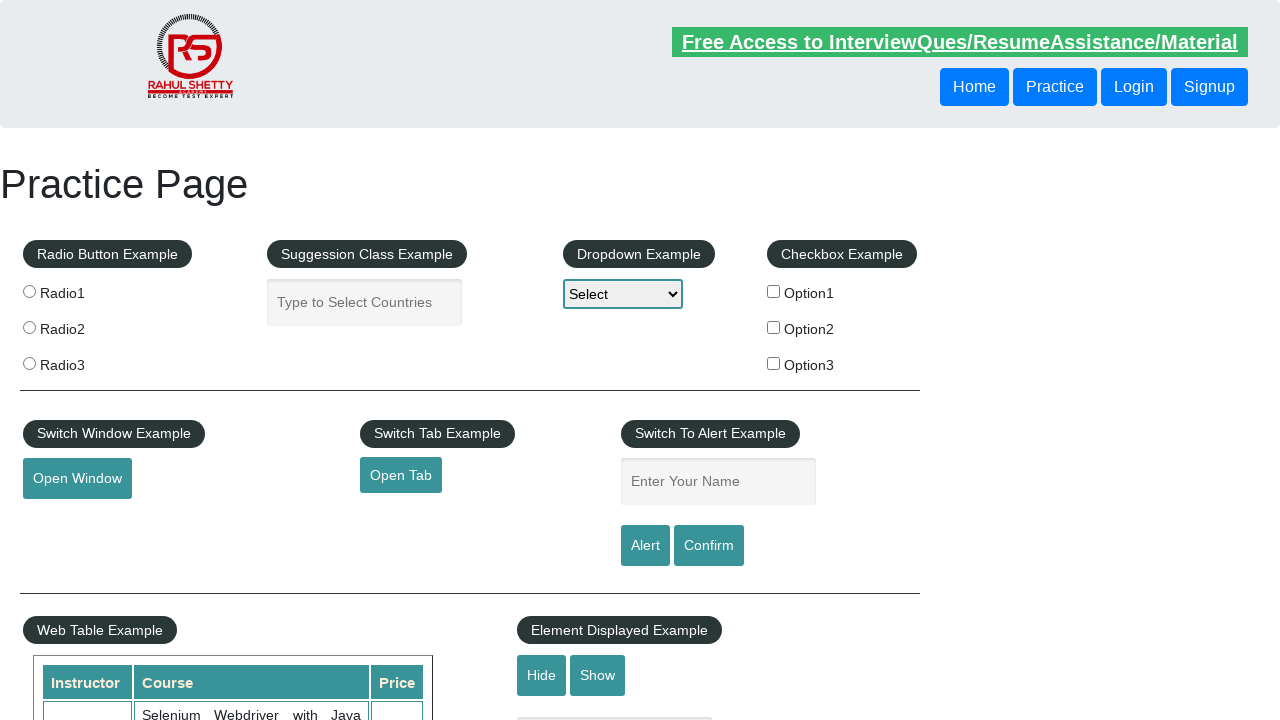

Retrieved all links in footer section
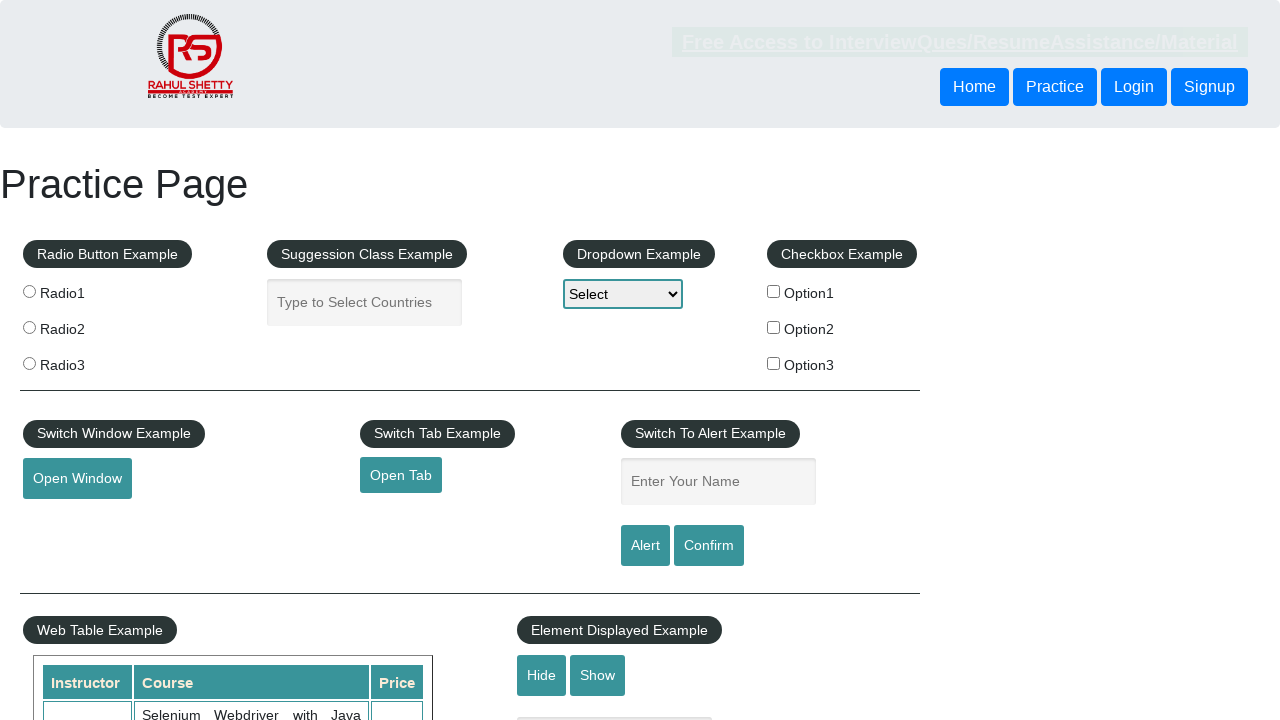

Located first column of footer table
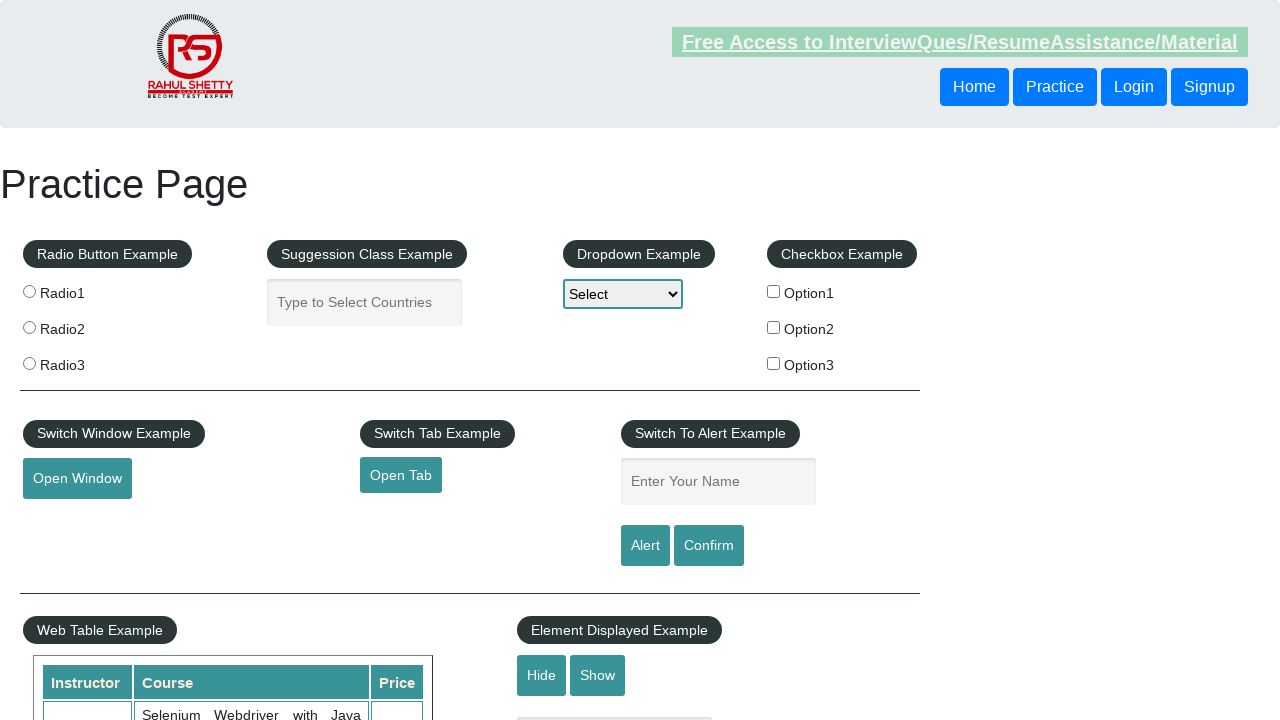

Retrieved all links in first footer column
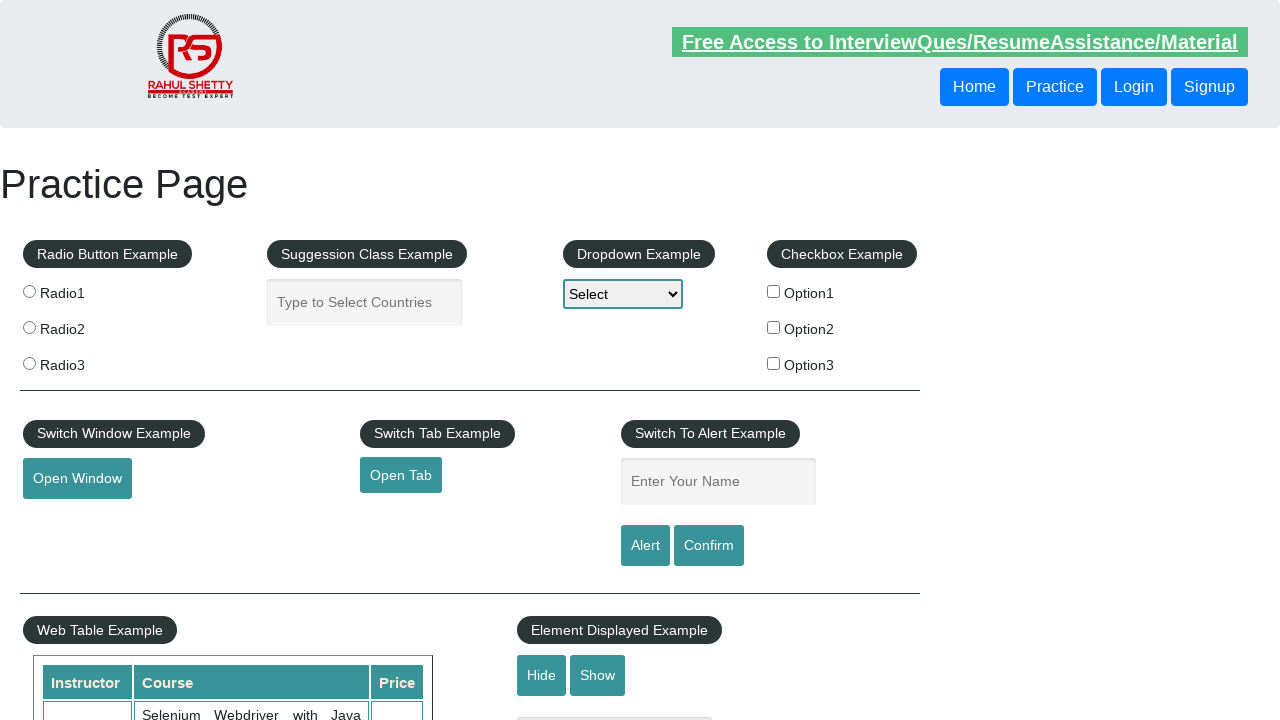

Retrieved link 1 from first footer column
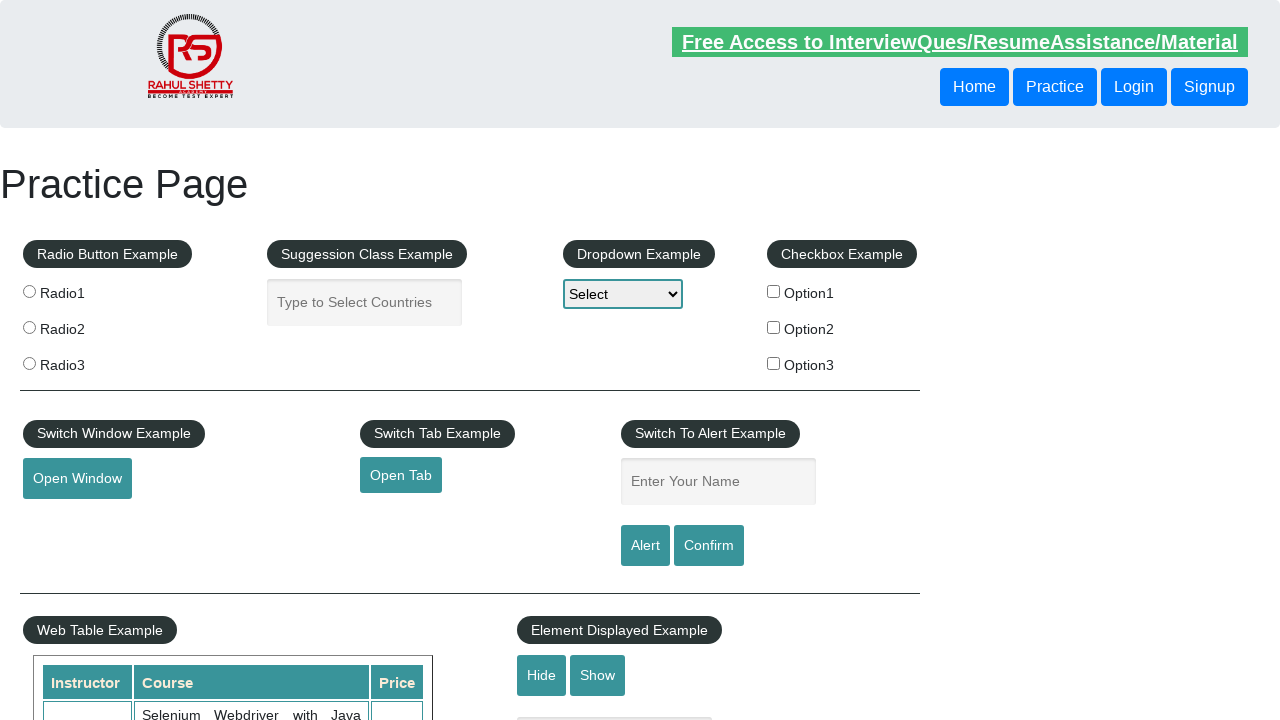

Opened link 1 in new tab with Ctrl+Click at (68, 520) on #gf-BIG >> xpath=//table/tbody/tr/td[1]/ul >> a >> nth=1
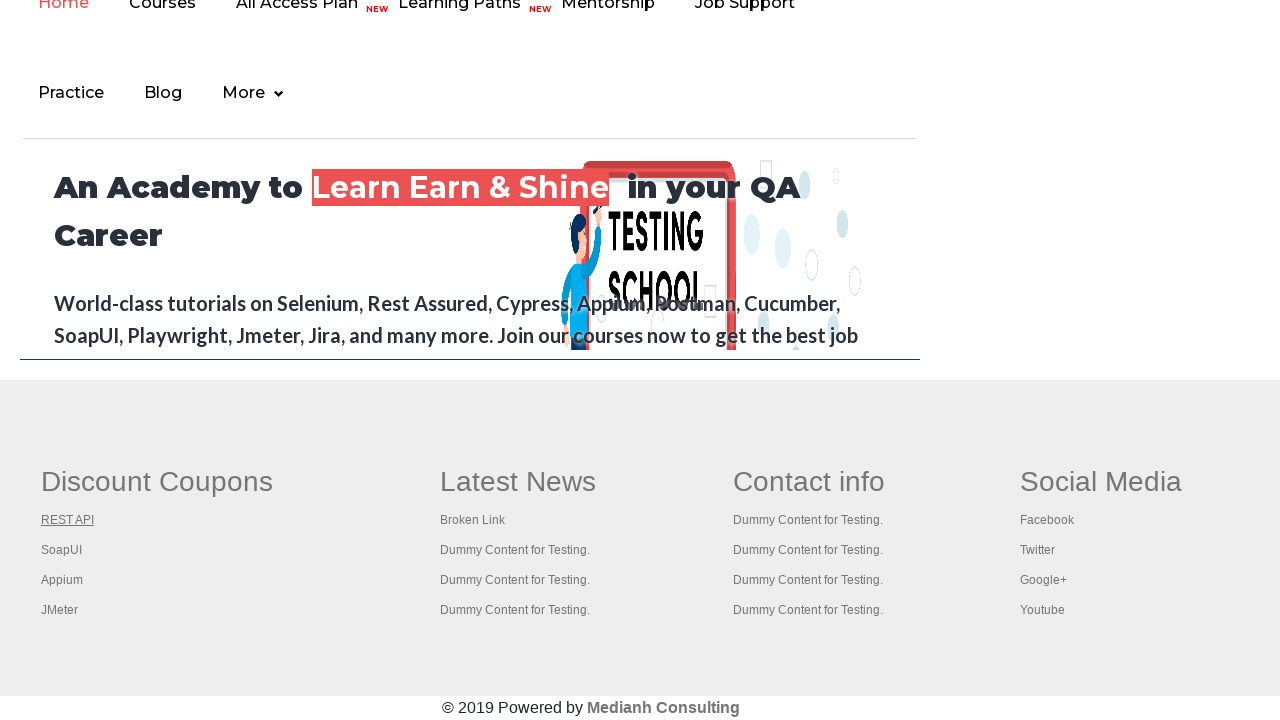

Retrieved title of opened page: 'REST API Tutorial'
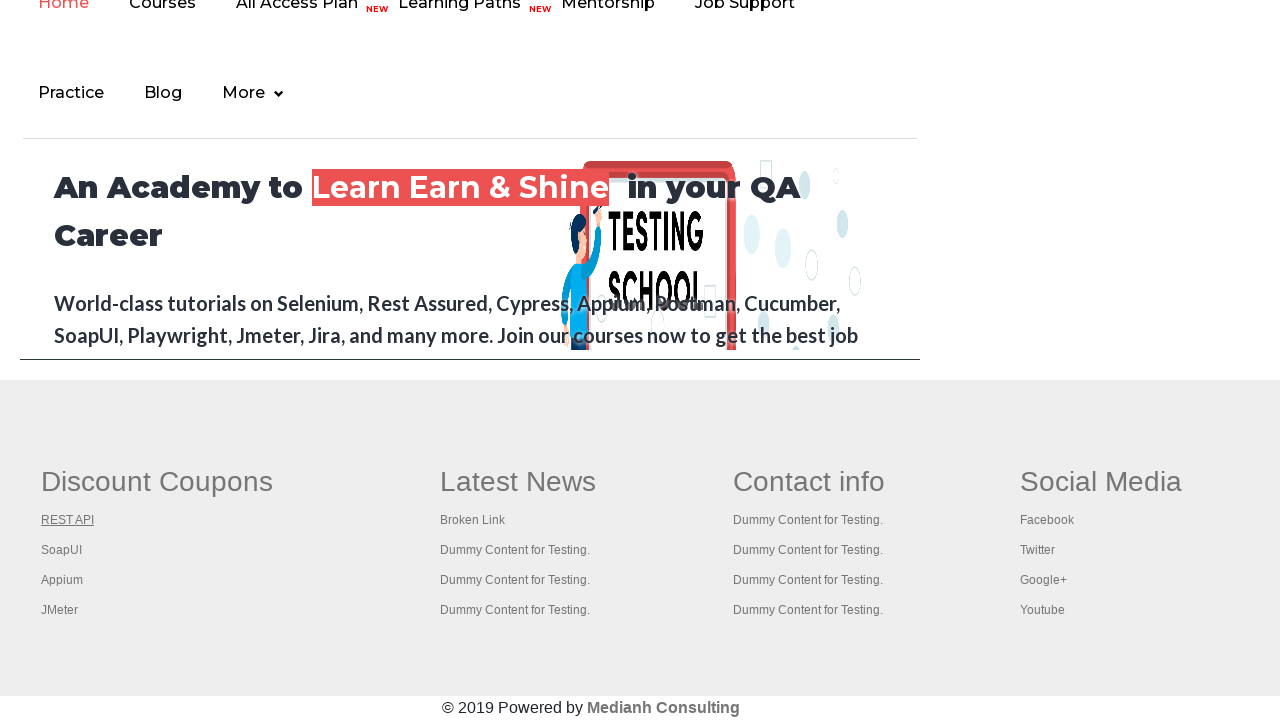

Closed the new tab for link 1
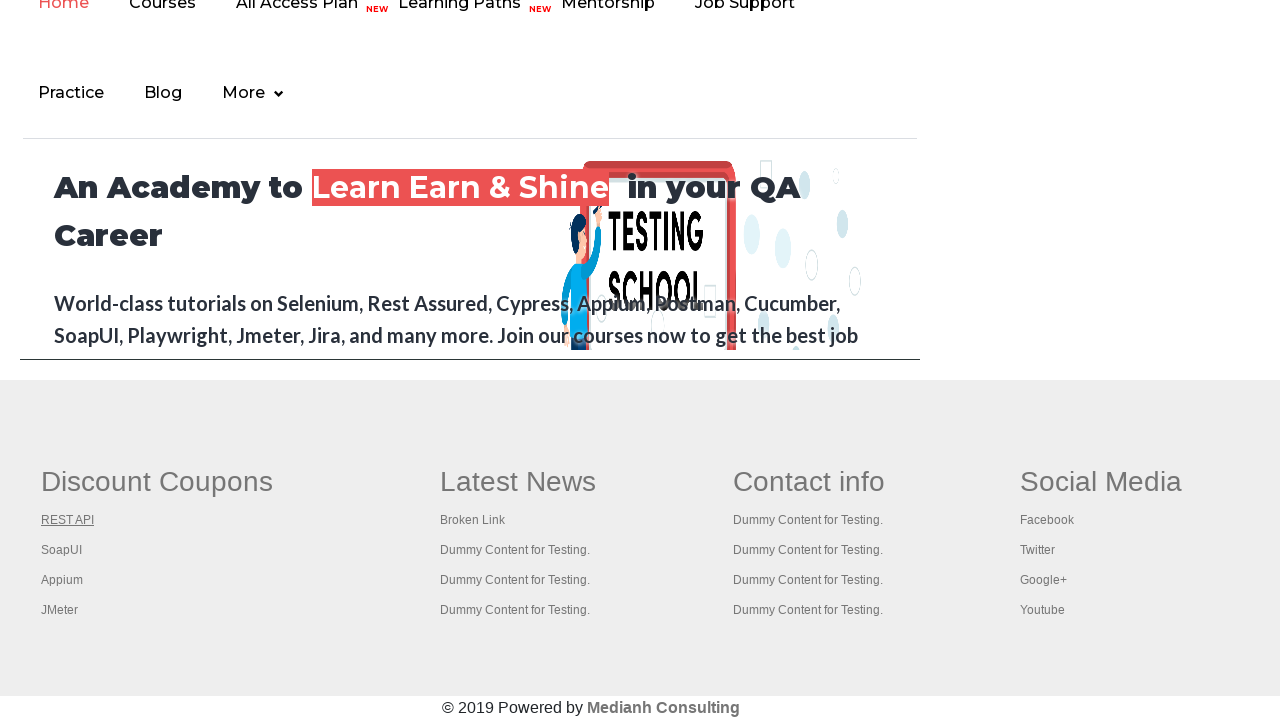

Retrieved link 2 from first footer column
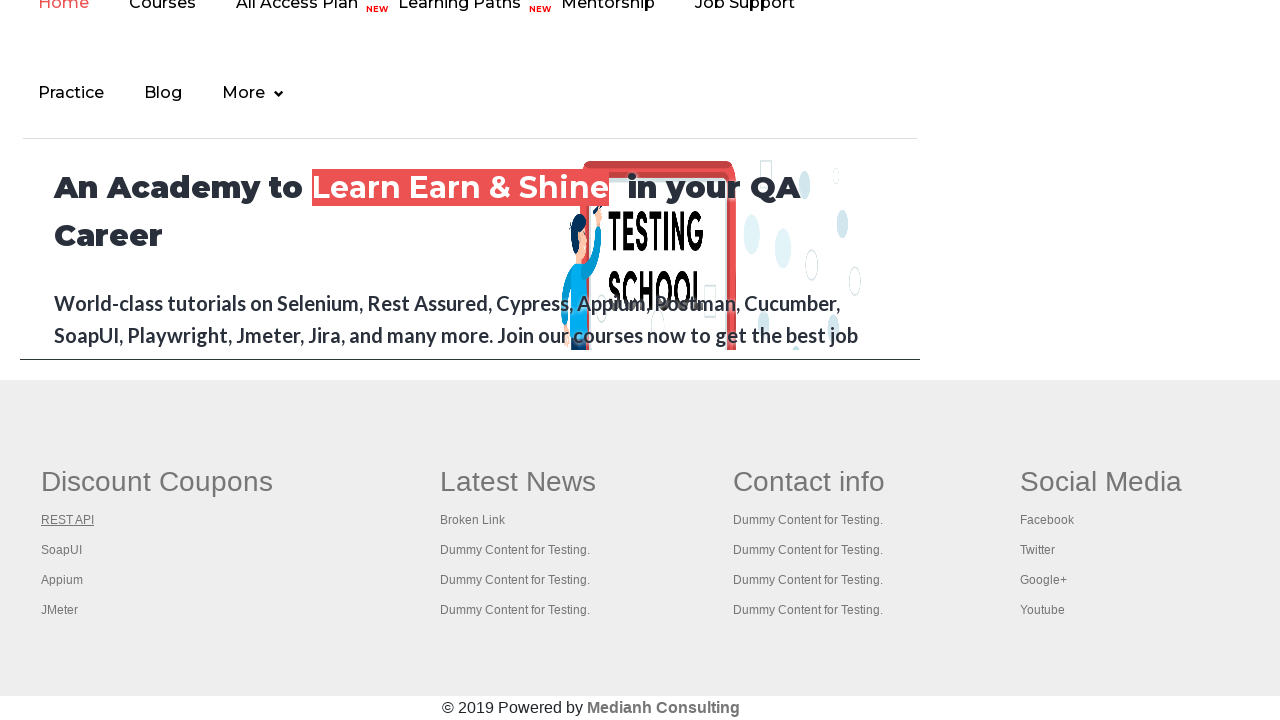

Opened link 2 in new tab with Ctrl+Click at (62, 550) on #gf-BIG >> xpath=//table/tbody/tr/td[1]/ul >> a >> nth=2
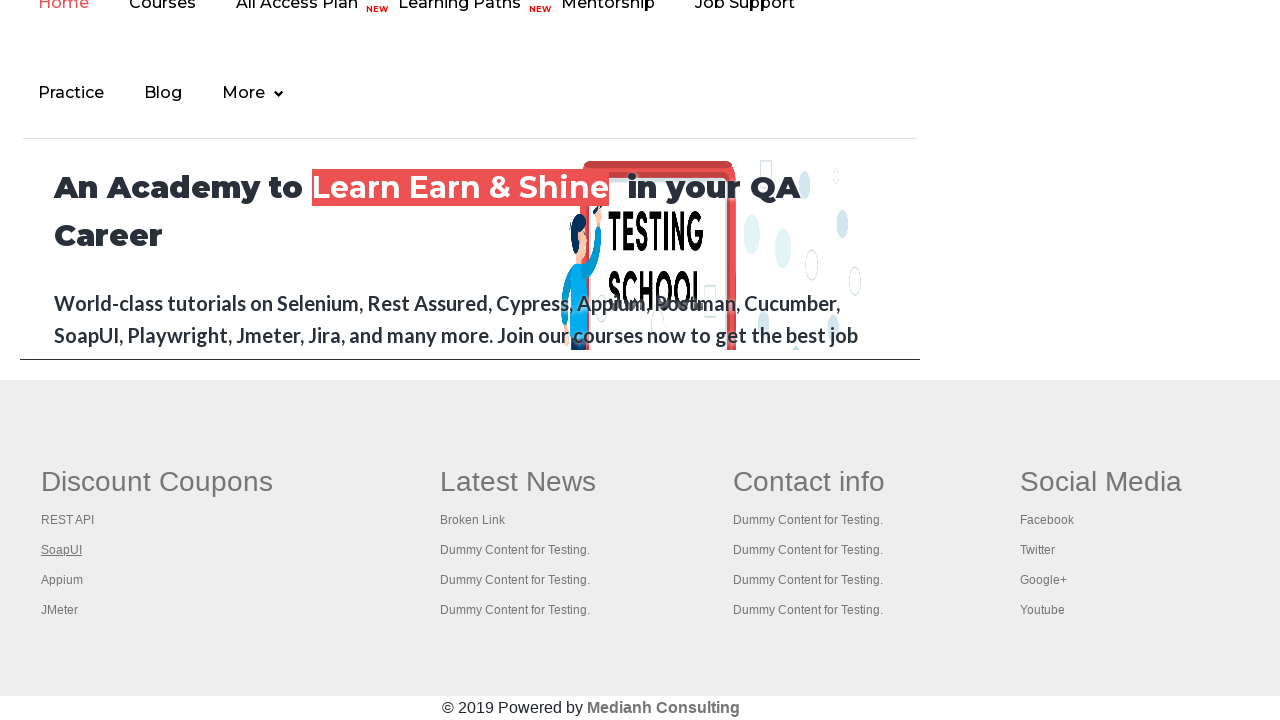

Retrieved title of opened page: 'The World’s Most Popular API Testing Tool | SoapUI'
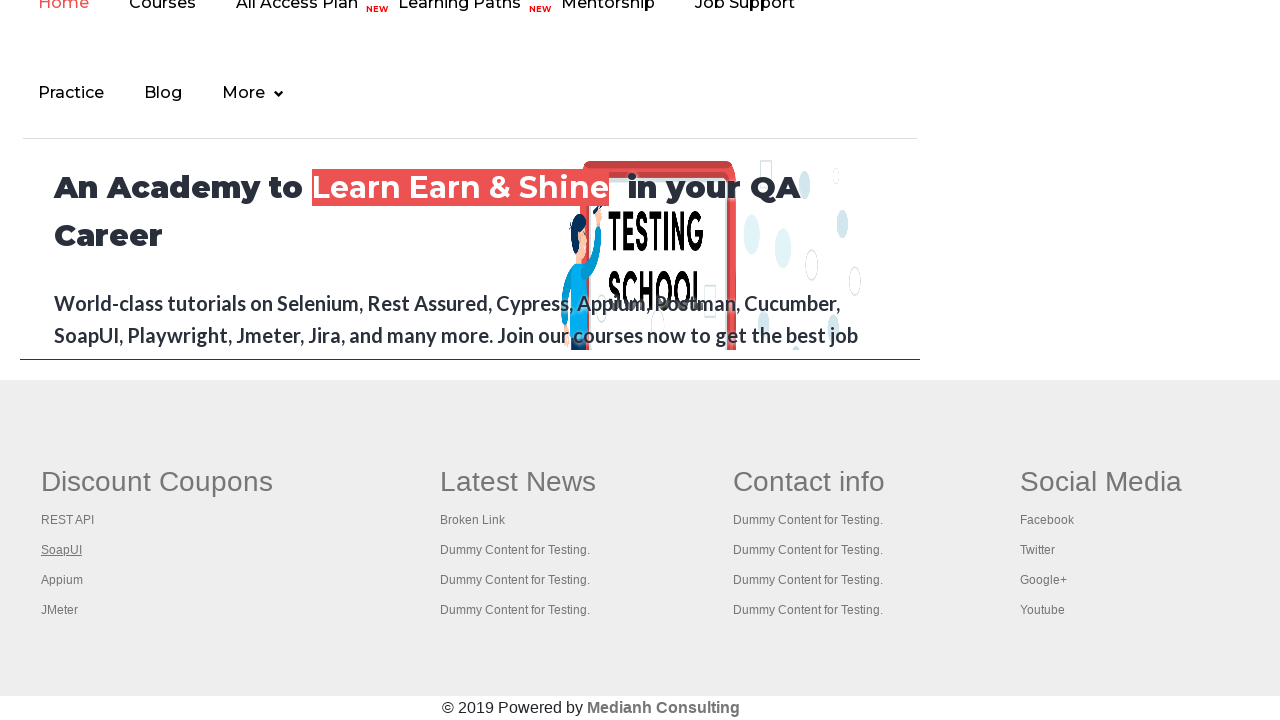

Closed the new tab for link 2
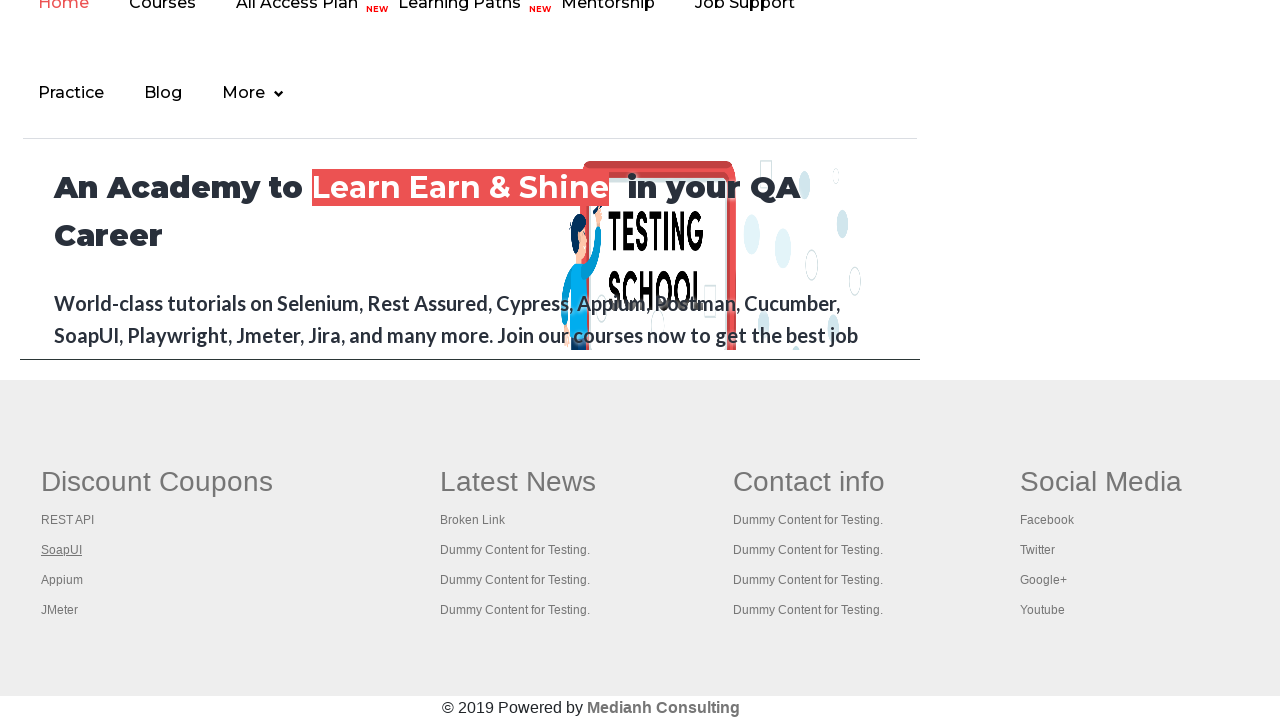

Retrieved link 3 from first footer column
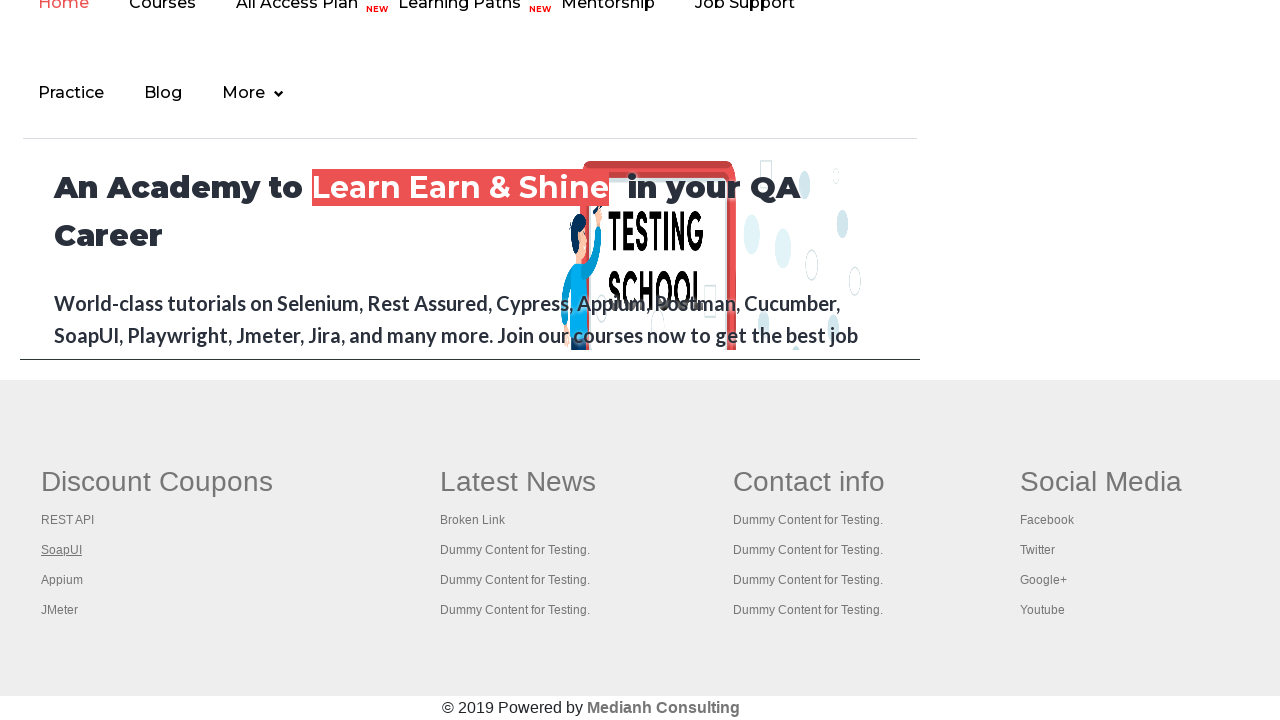

Opened link 3 in new tab with Ctrl+Click at (62, 580) on #gf-BIG >> xpath=//table/tbody/tr/td[1]/ul >> a >> nth=3
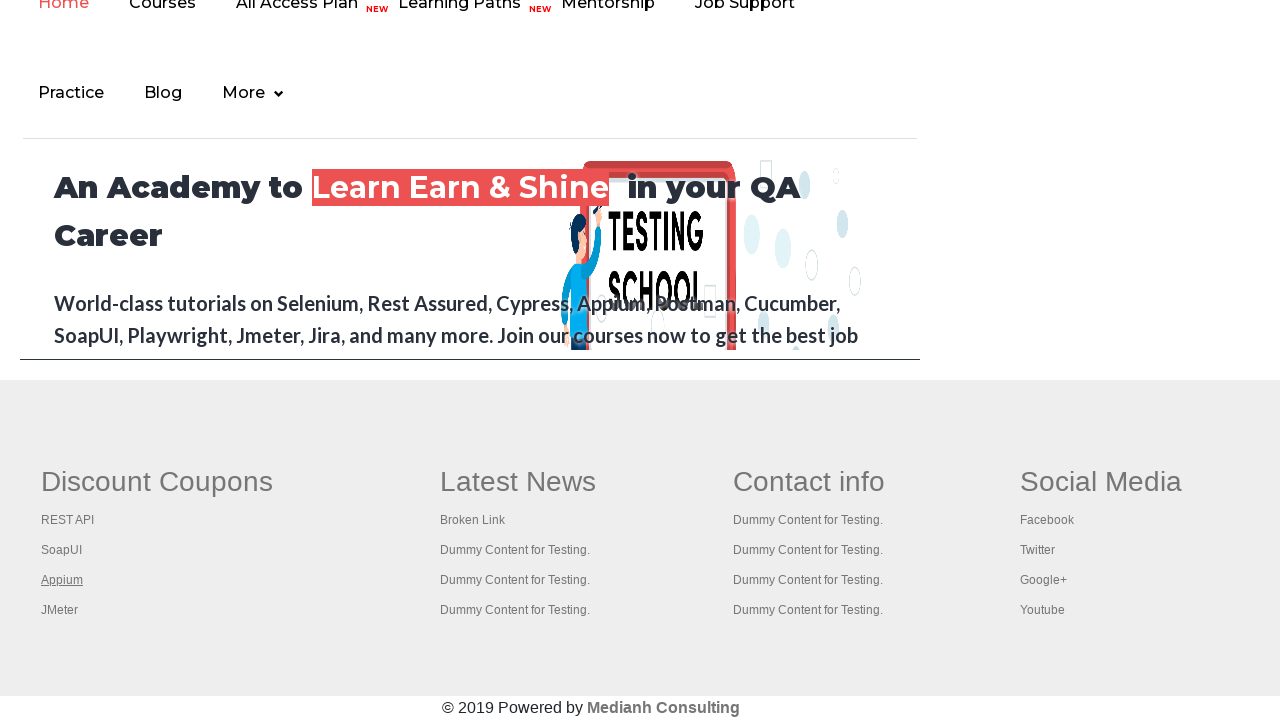

Retrieved title of opened page: ''
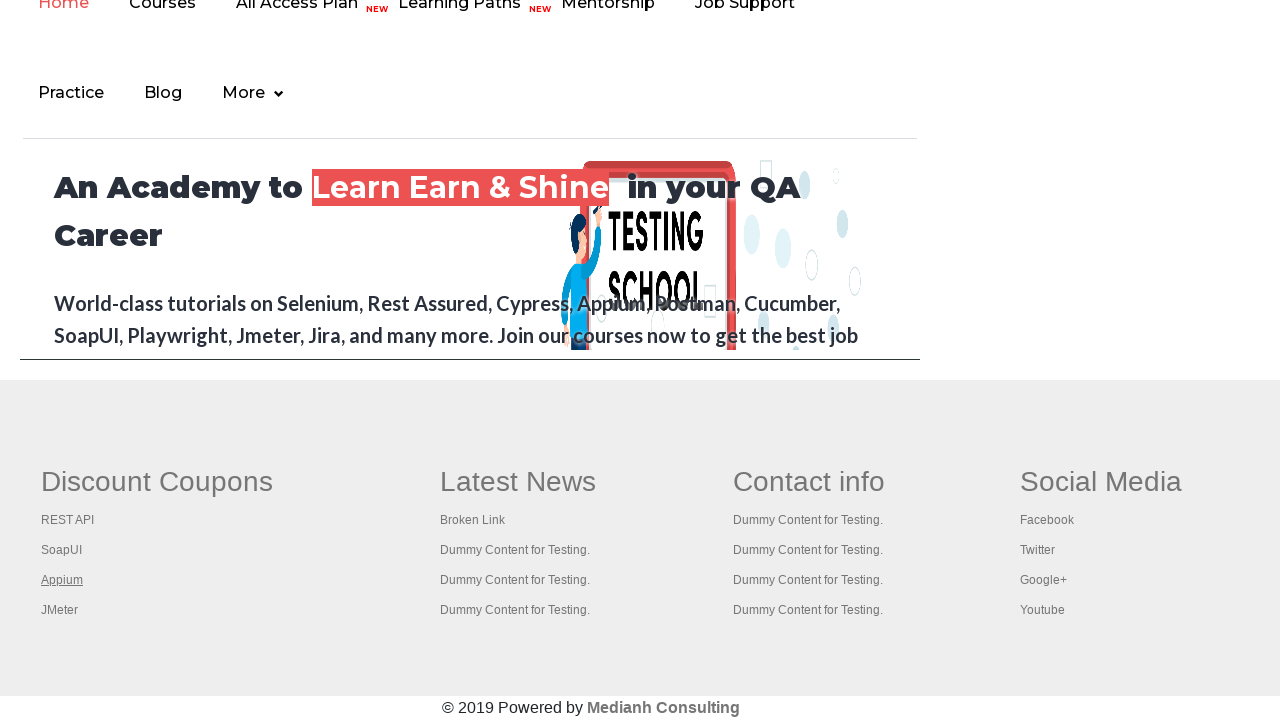

Closed the new tab for link 3
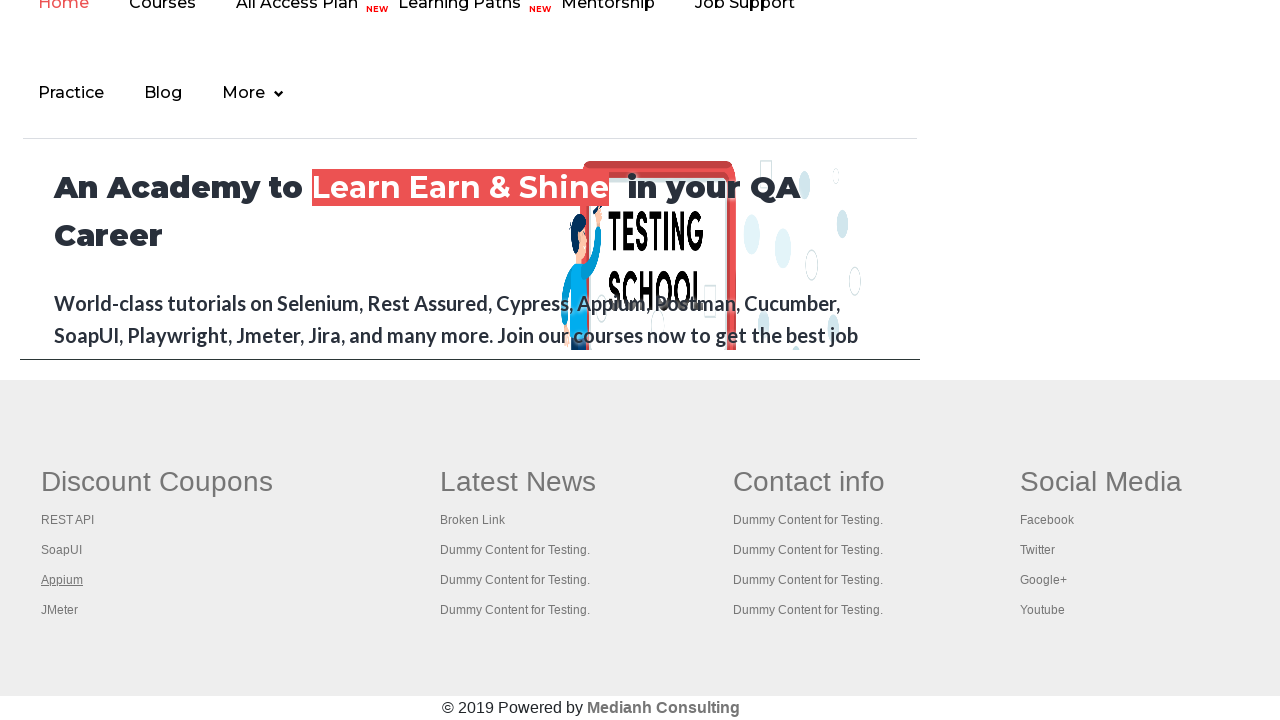

Retrieved link 4 from first footer column
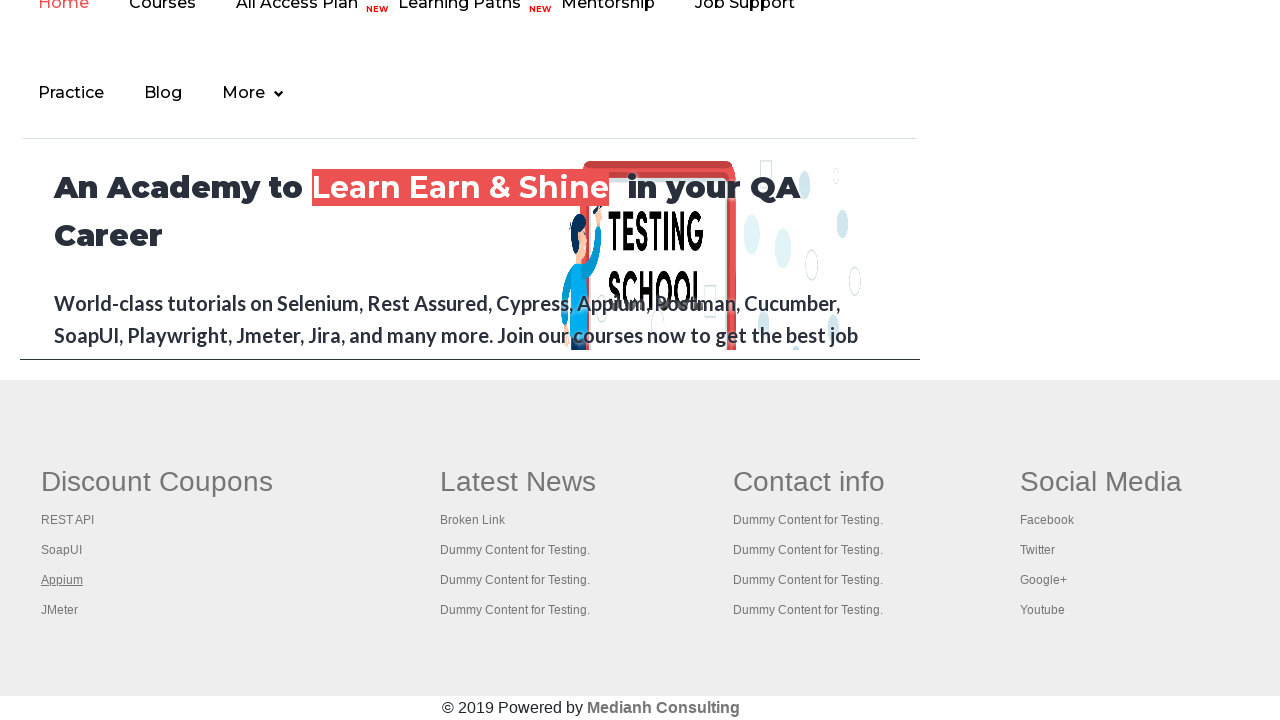

Opened link 4 in new tab with Ctrl+Click at (60, 610) on #gf-BIG >> xpath=//table/tbody/tr/td[1]/ul >> a >> nth=4
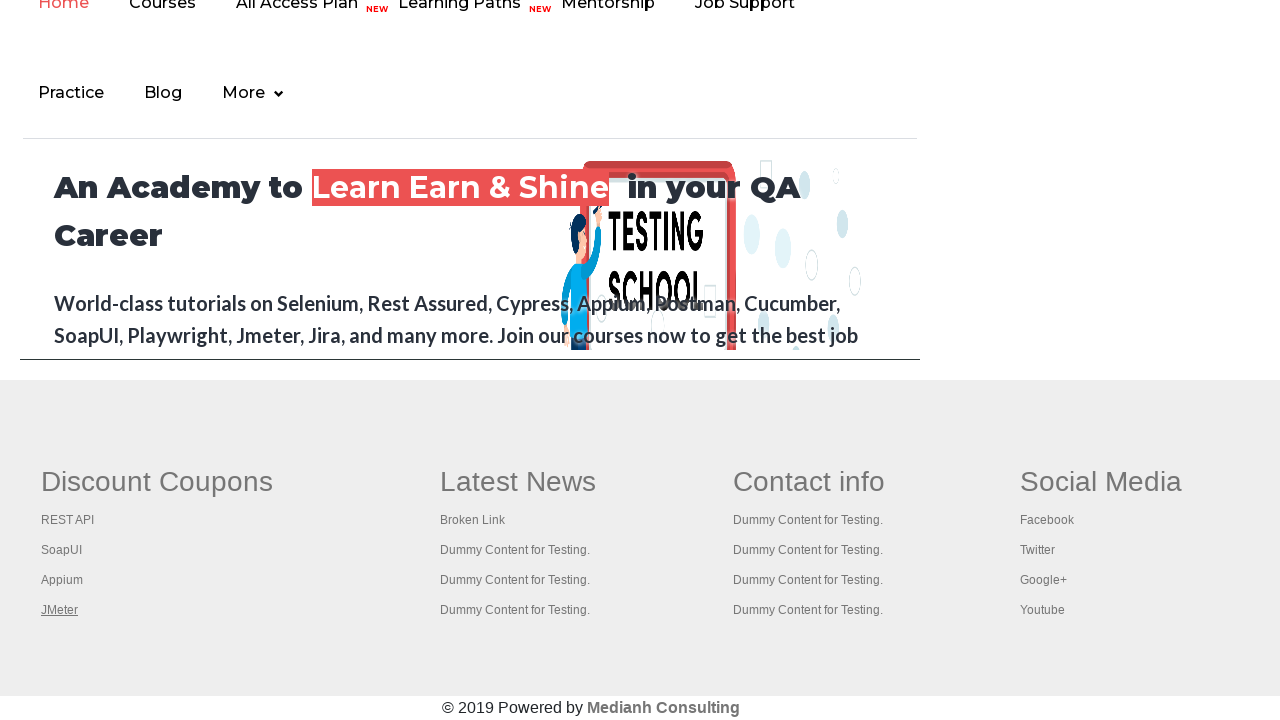

Retrieved title of opened page: 'Apache JMeter - Apache JMeter™'
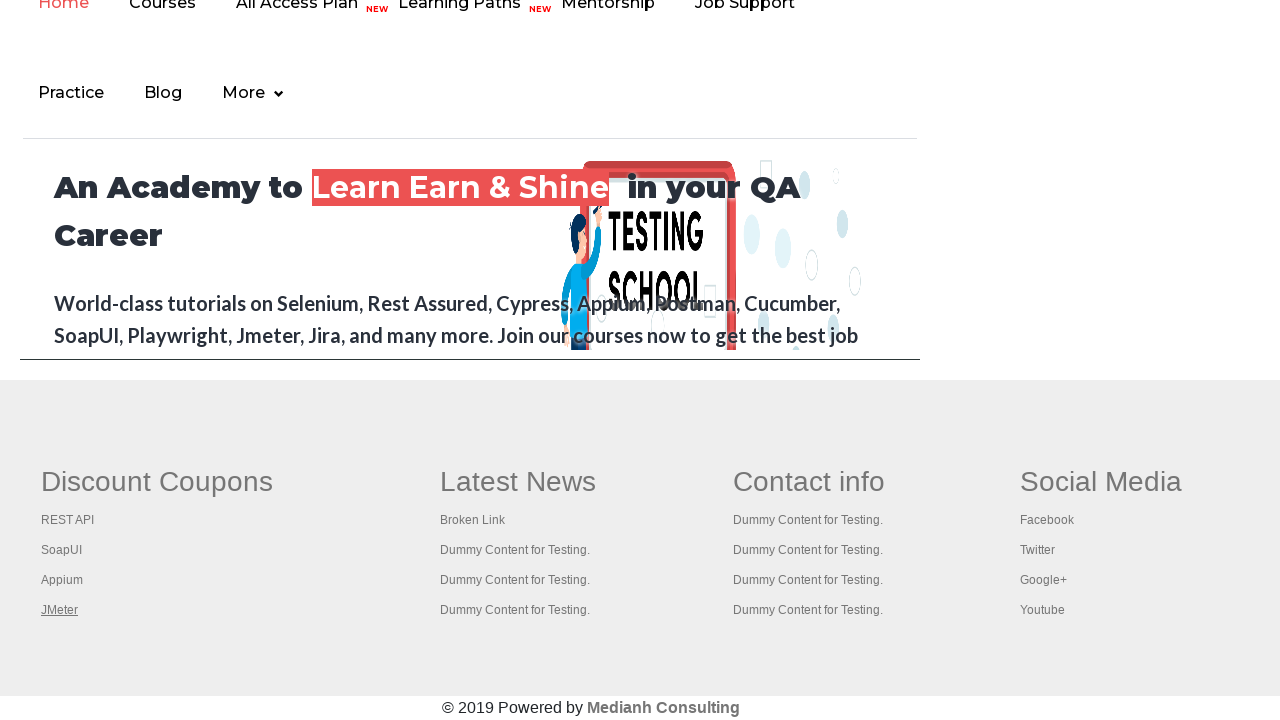

Closed the new tab for link 4
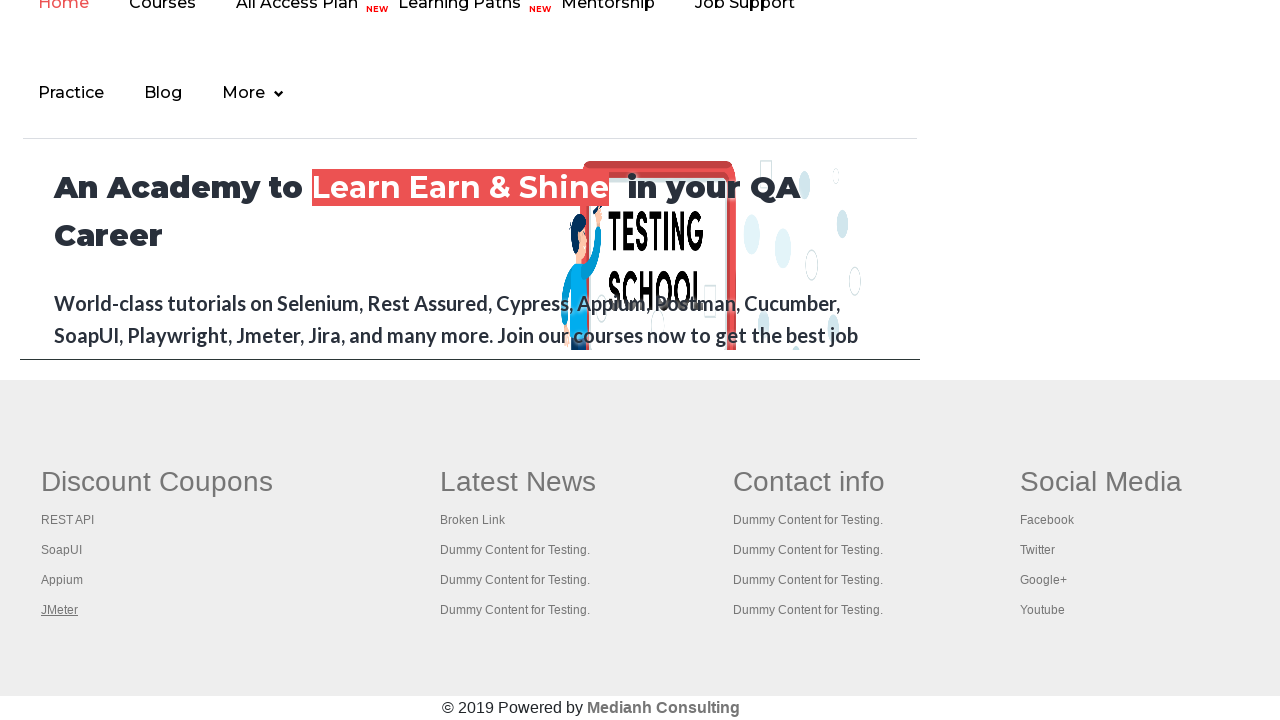

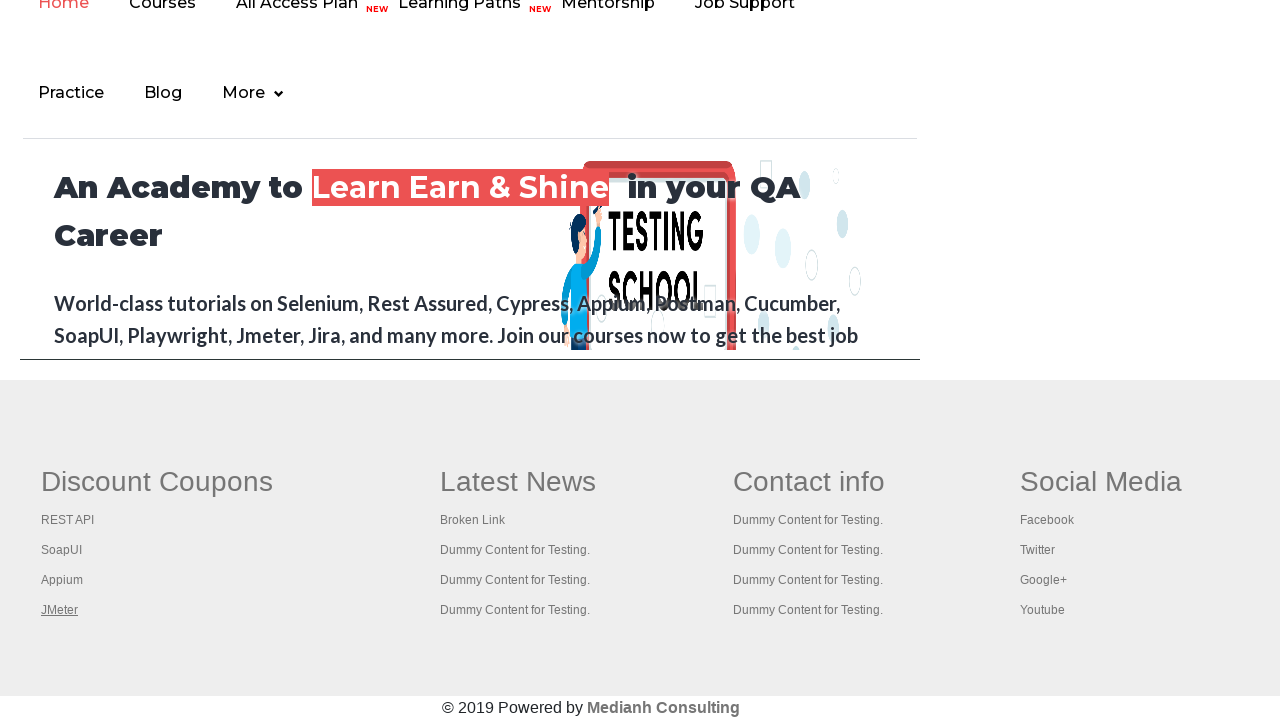